Tests drag and drop functionality by dragging an element from source to destination within an iframe

Starting URL: https://jqueryui.com/droppable/

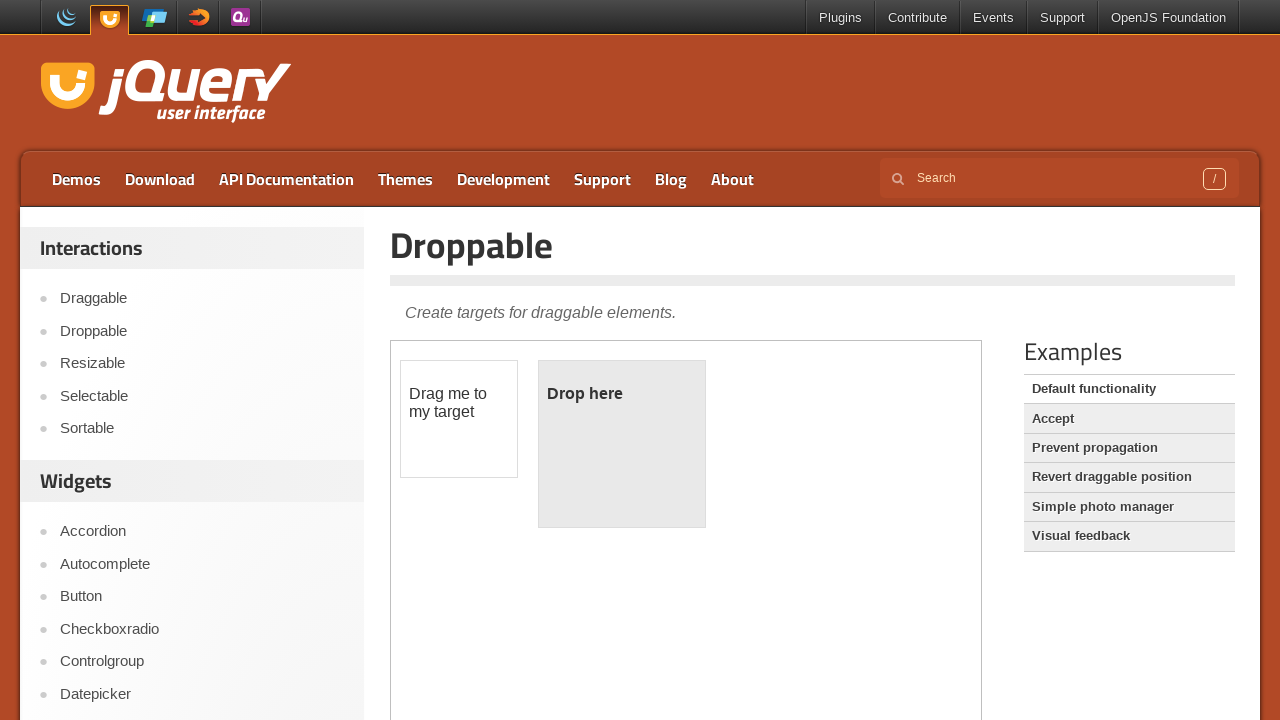

Located the first iframe containing drag and drop elements
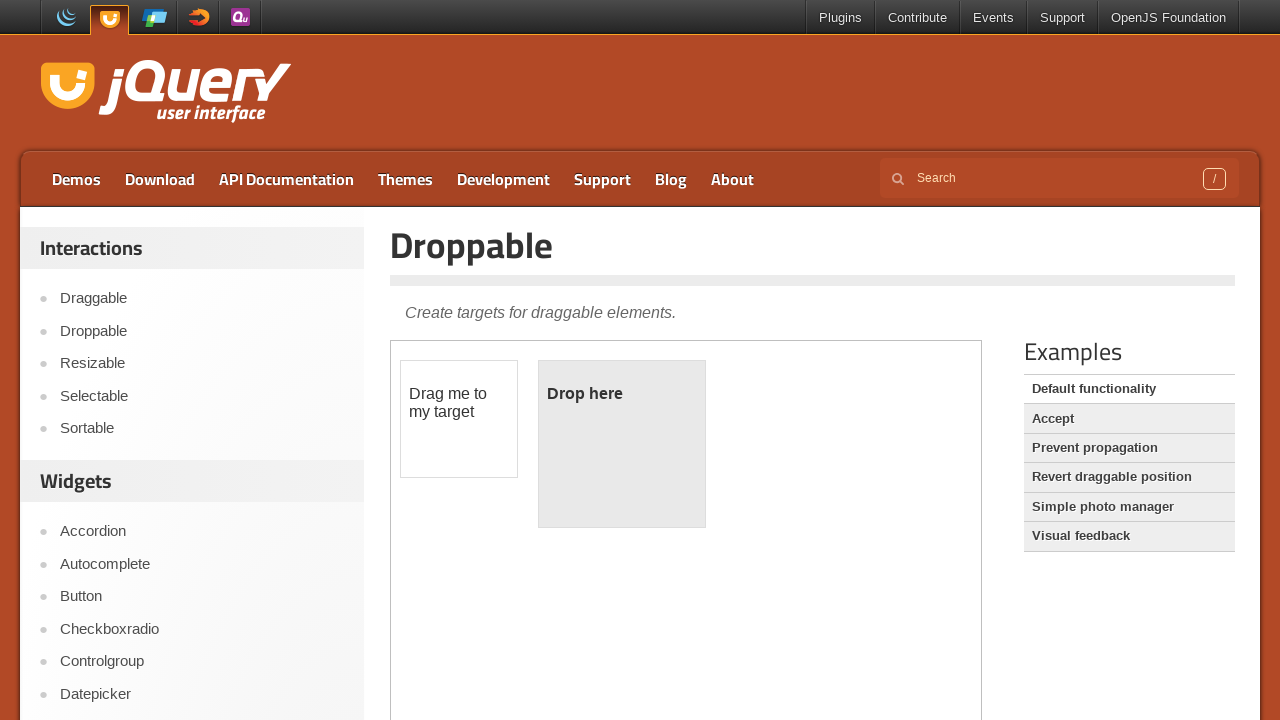

Located the draggable element with id 'draggable'
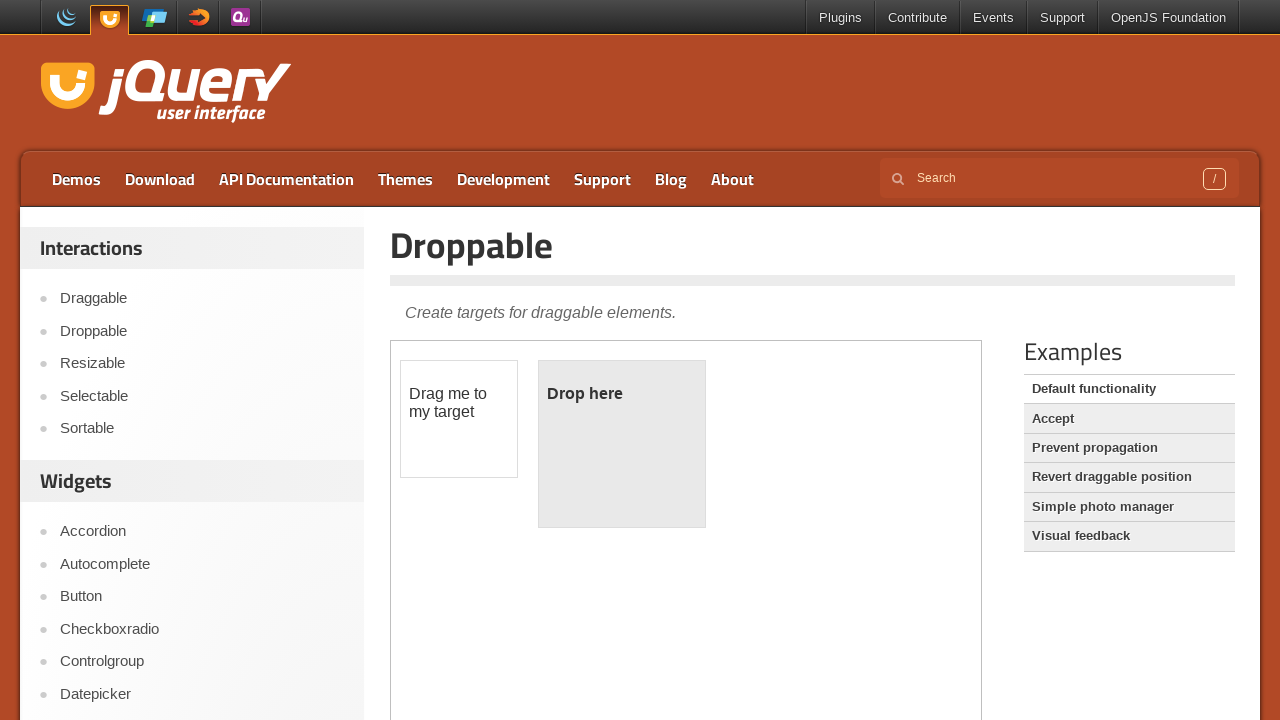

Located the droppable element with id 'droppable'
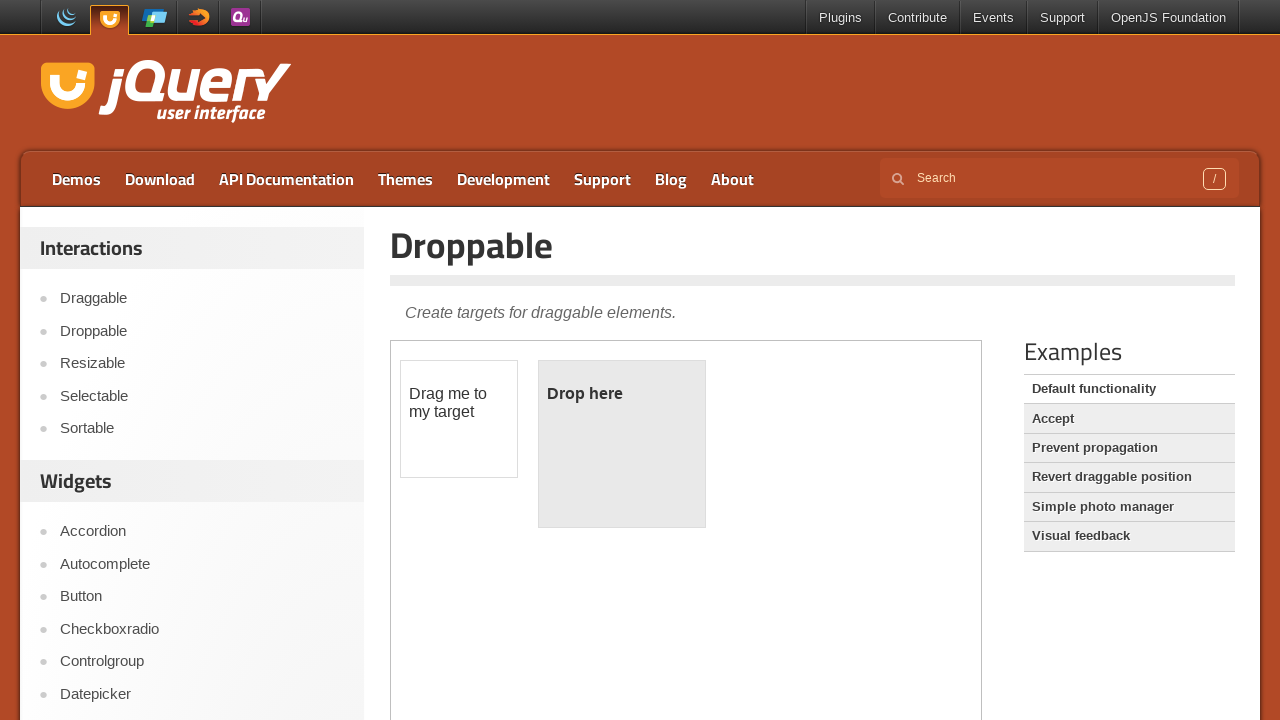

Dragged element from source to destination within iframe at (622, 444)
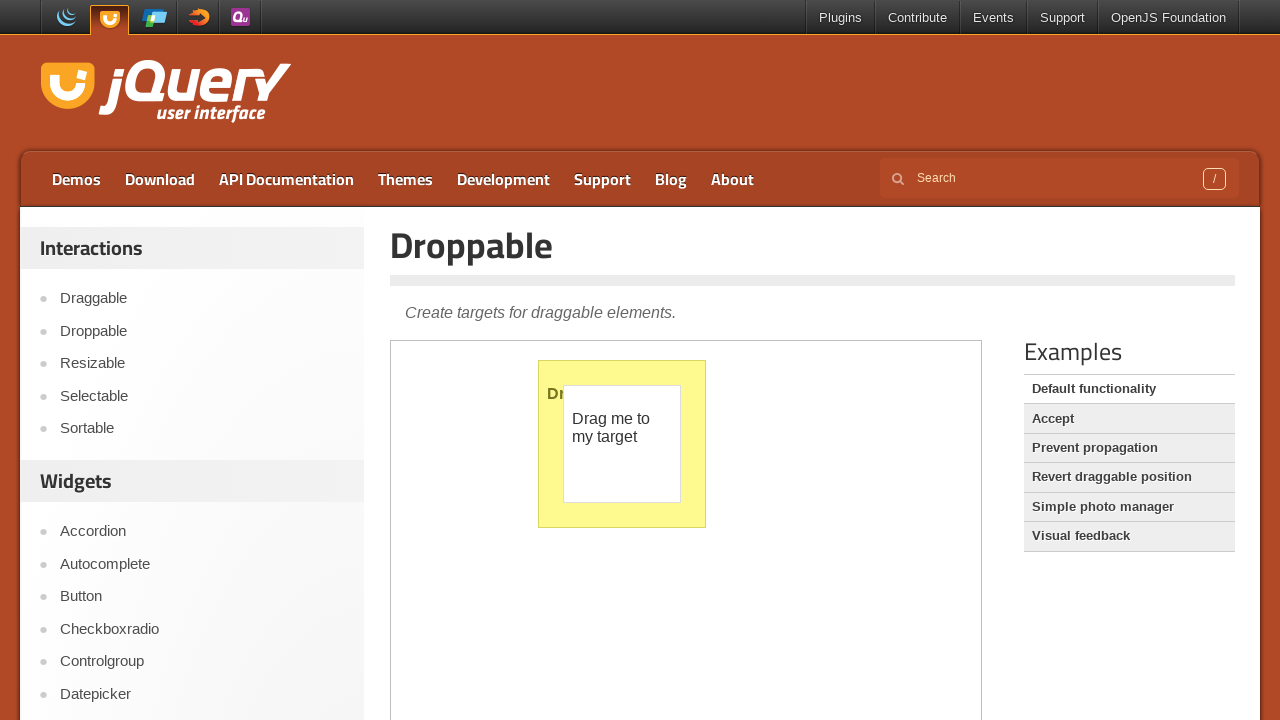

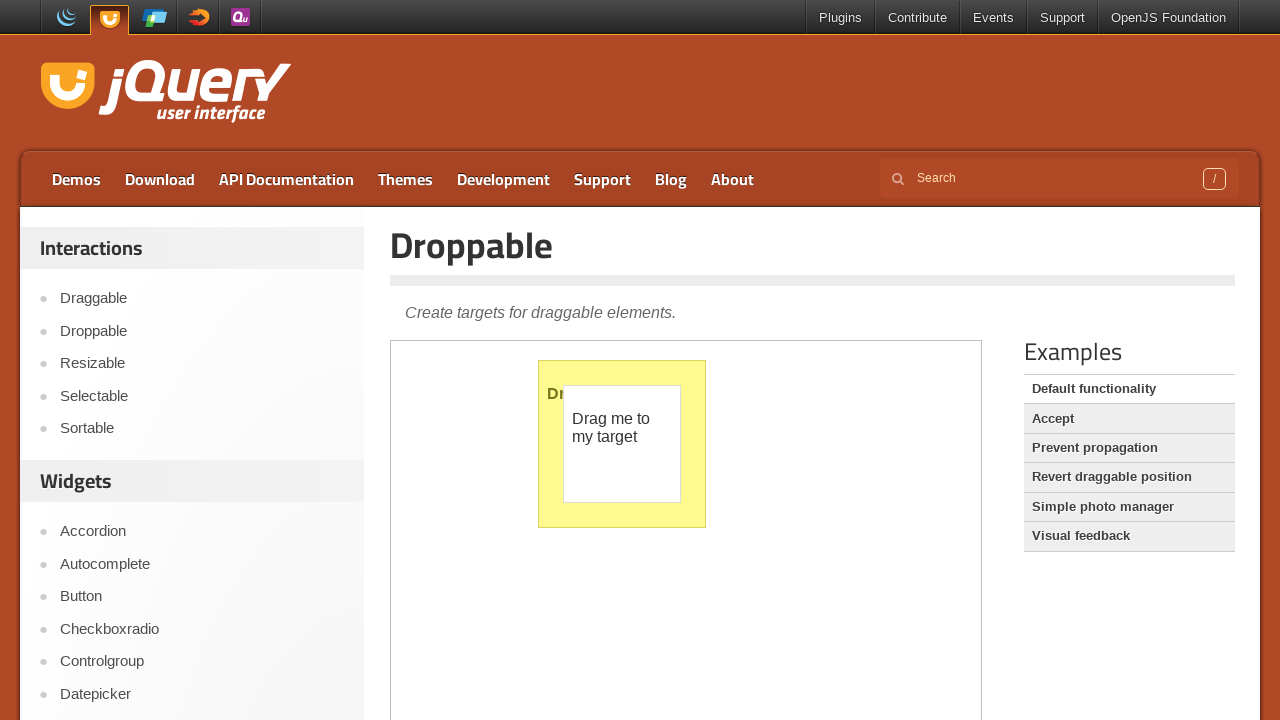